Tests iframe navigation by switching into an iframe, clicking a button inside it, switching back to the parent frame, and clicking a link on the main page

Starting URL: https://www.w3schools.com/js/tryit.asp?filename=tryjs_myfirst

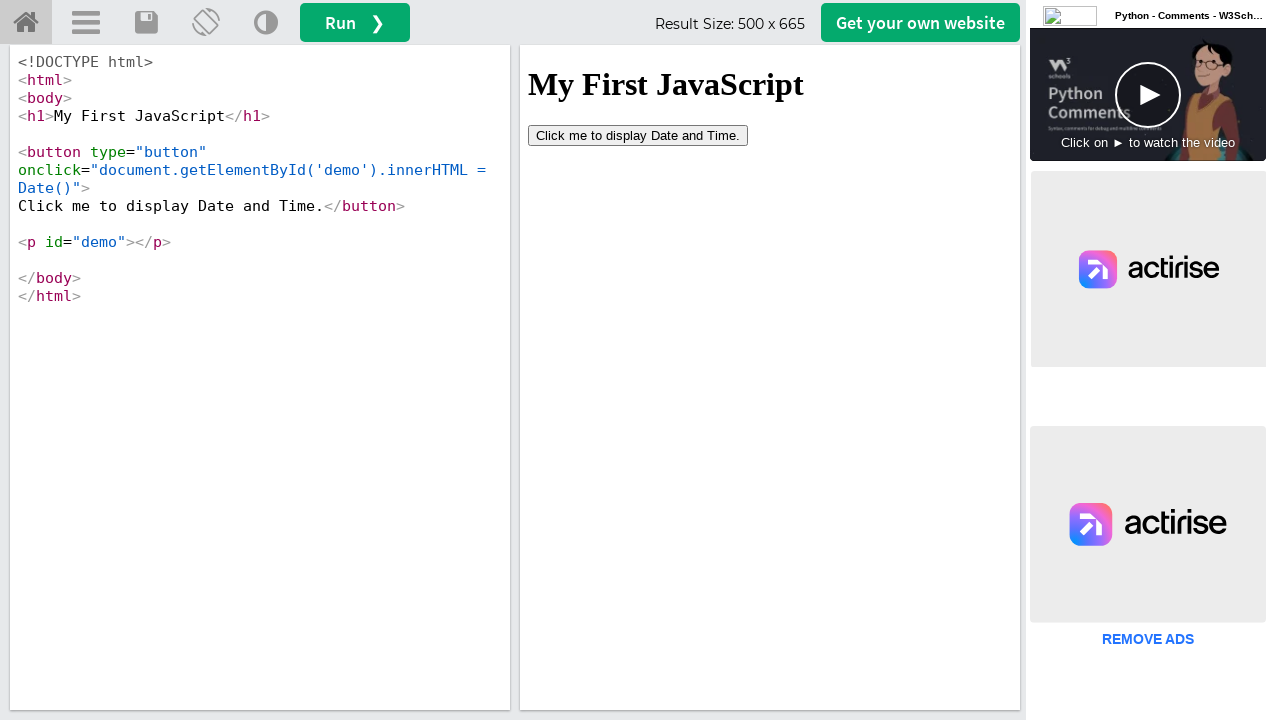

Waited for iframe#iframeResult to load
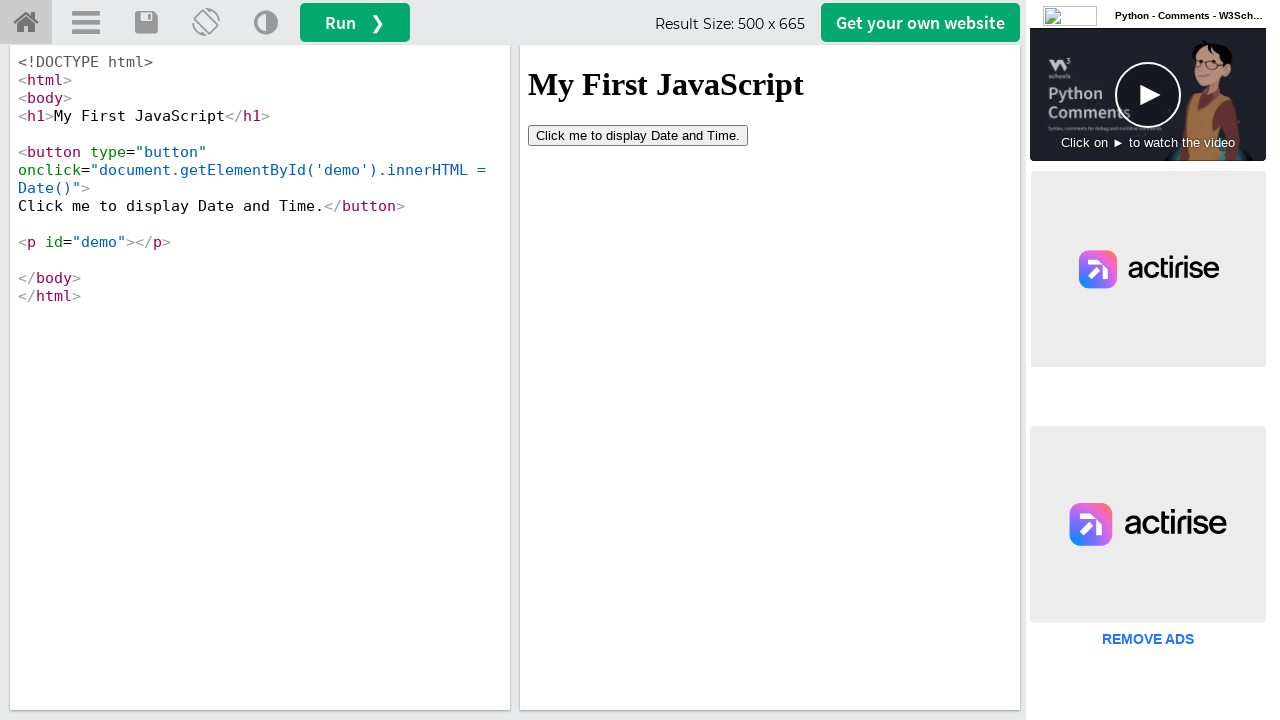

Located and switched to iframe#iframeResult
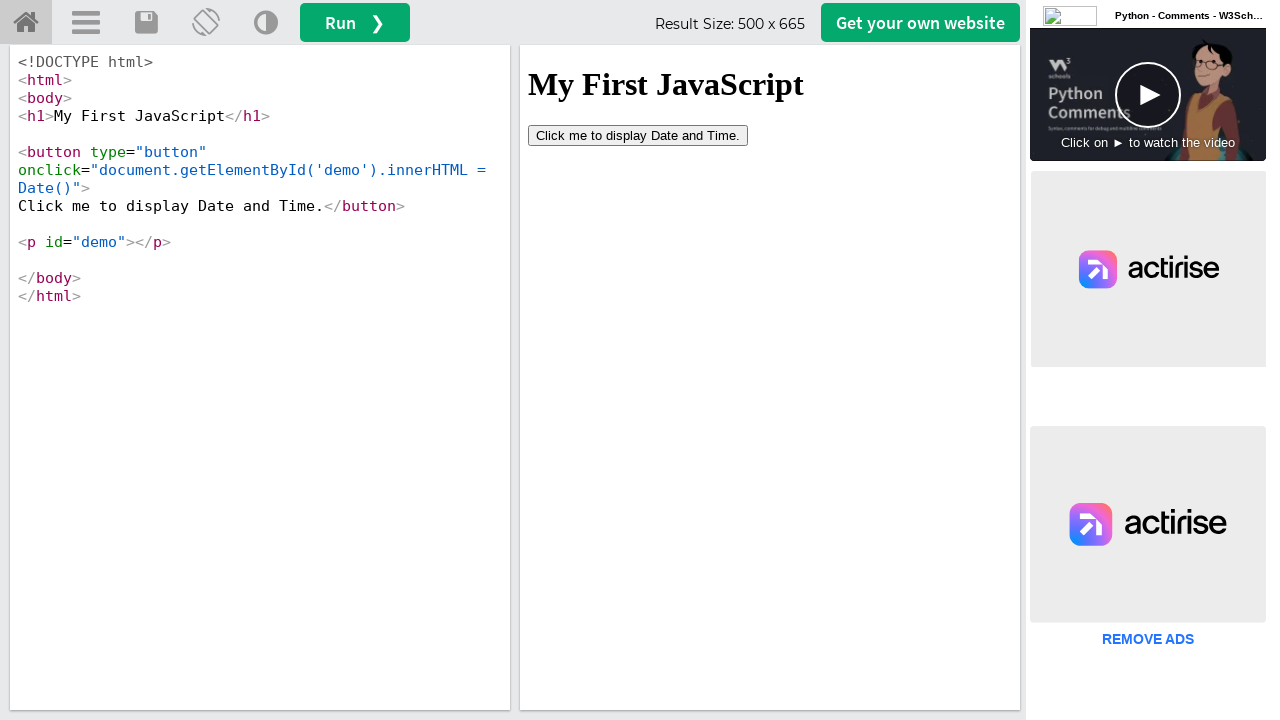

Clicked the 'Click' button inside the iframe at (638, 135) on iframe#iframeResult >> internal:control=enter-frame >> button:has-text('Click')
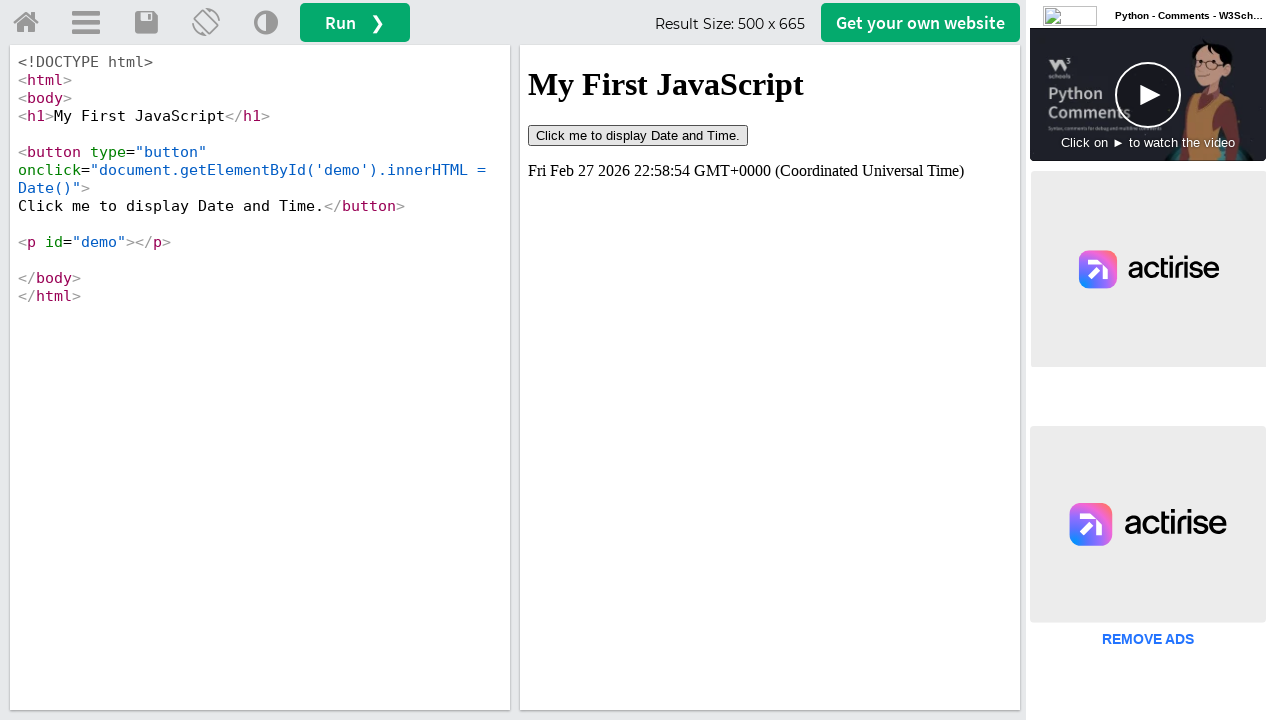

Switched back to main page and clicked the 'Try it Yourself' home link at (26, 23) on a#tryhome
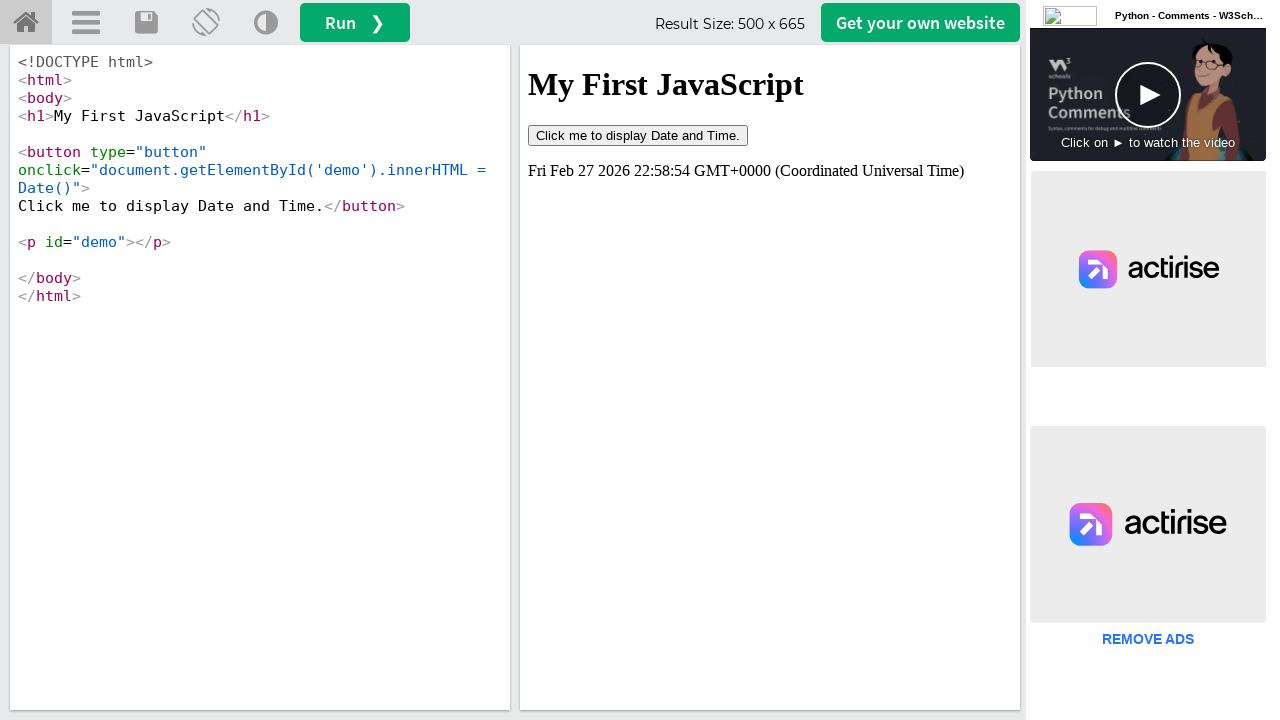

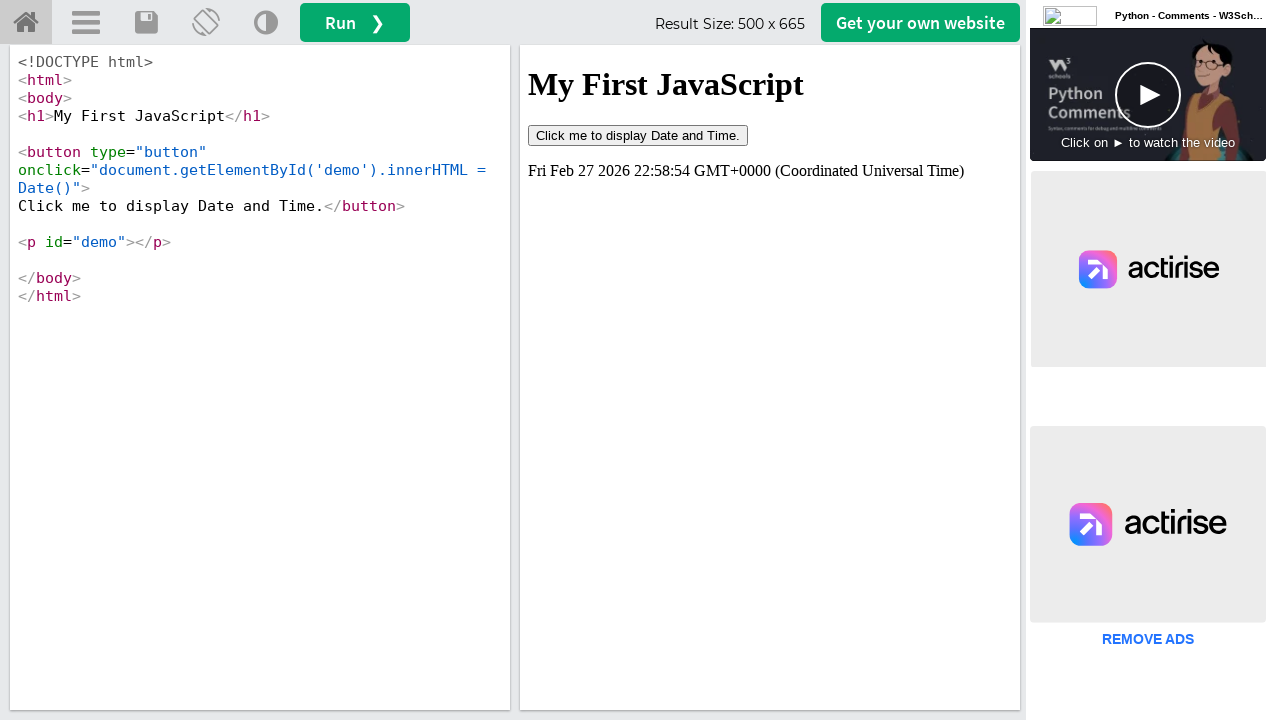